Tests window handling functionality by clicking a link that opens a popup window, then iterating through all browser windows and closing only the child windows while keeping the parent window open.

Starting URL: http://omayo.blogspot.com/

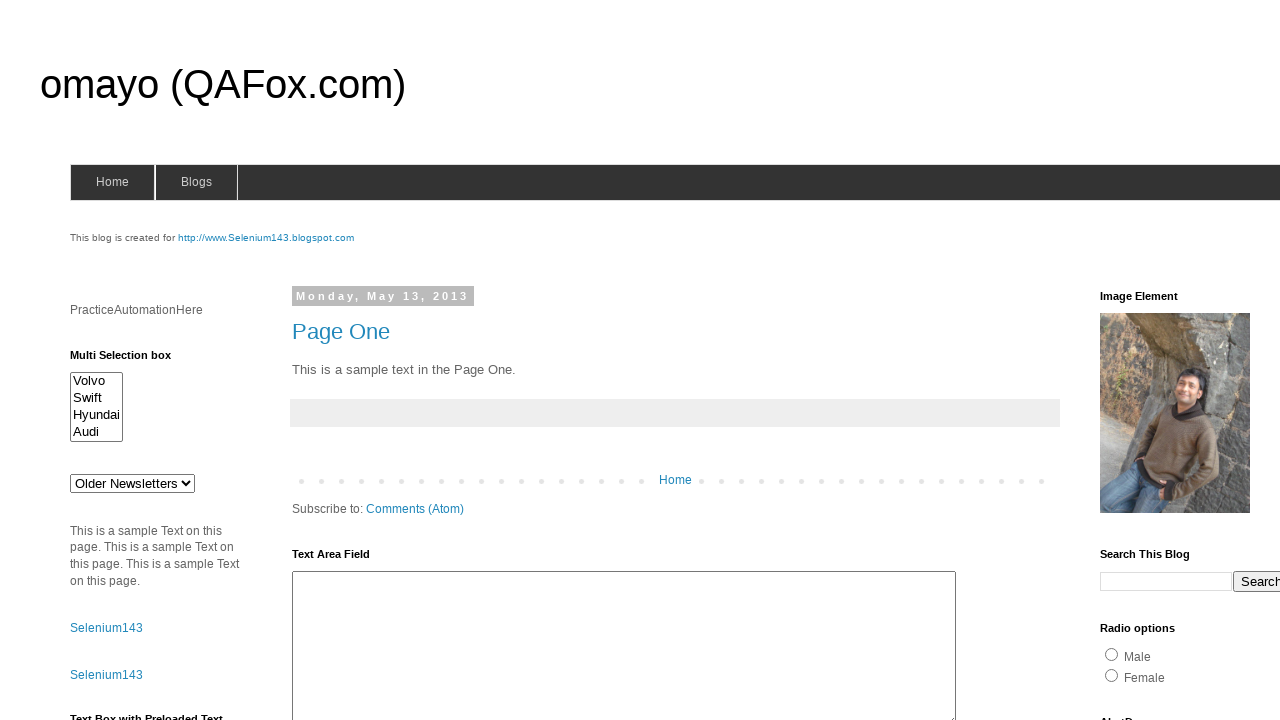

Stored parent page reference
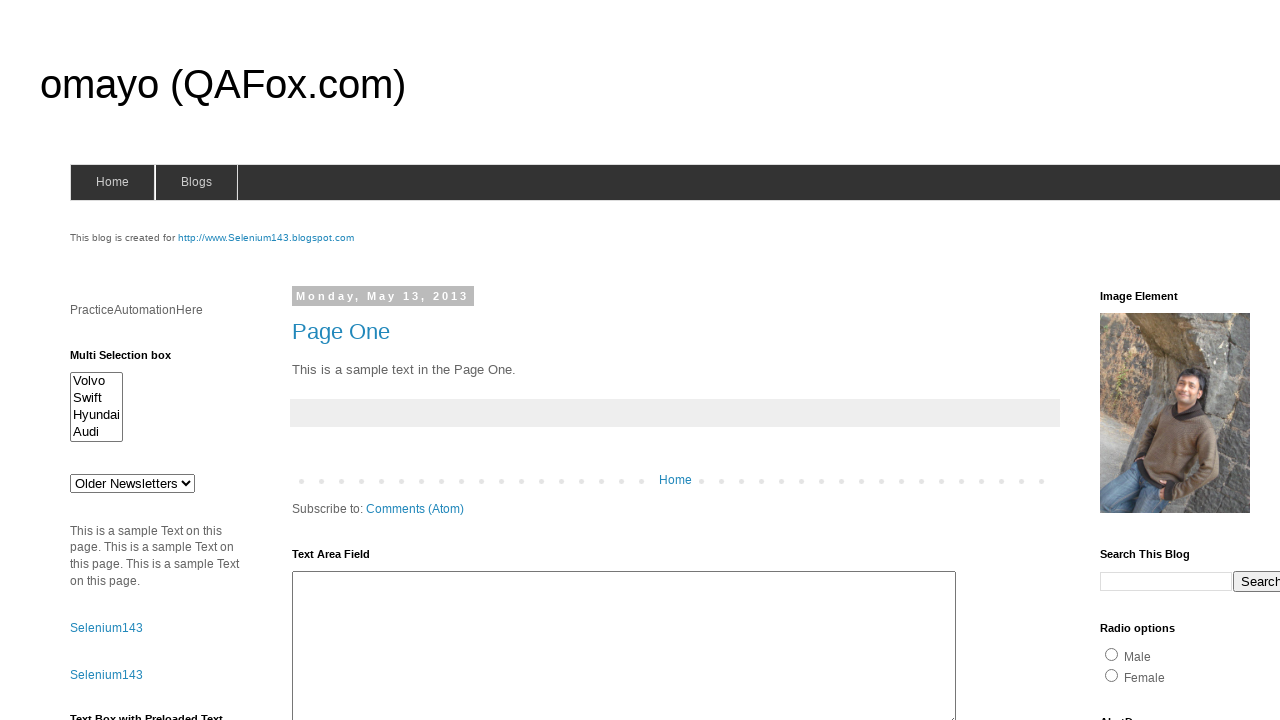

Retrieved parent page title for comparison
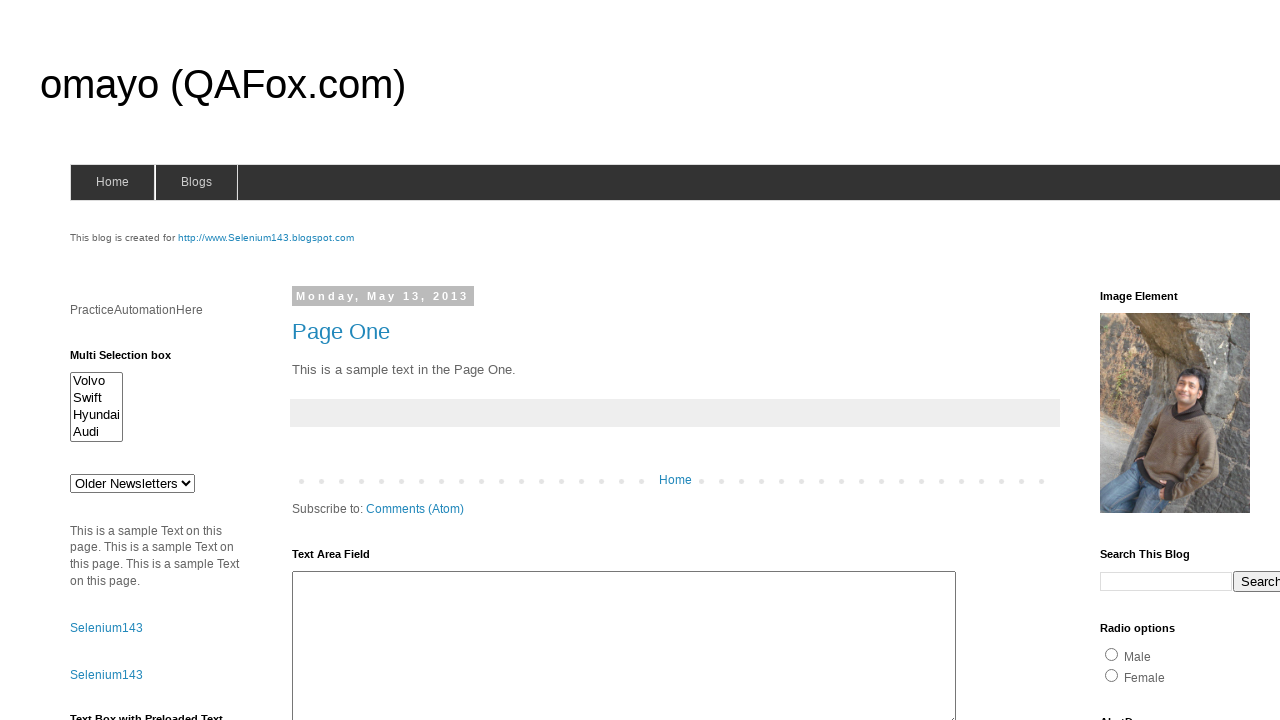

Clicked link to open popup window at (132, 360) on xpath=//a[.='Open a popup window']
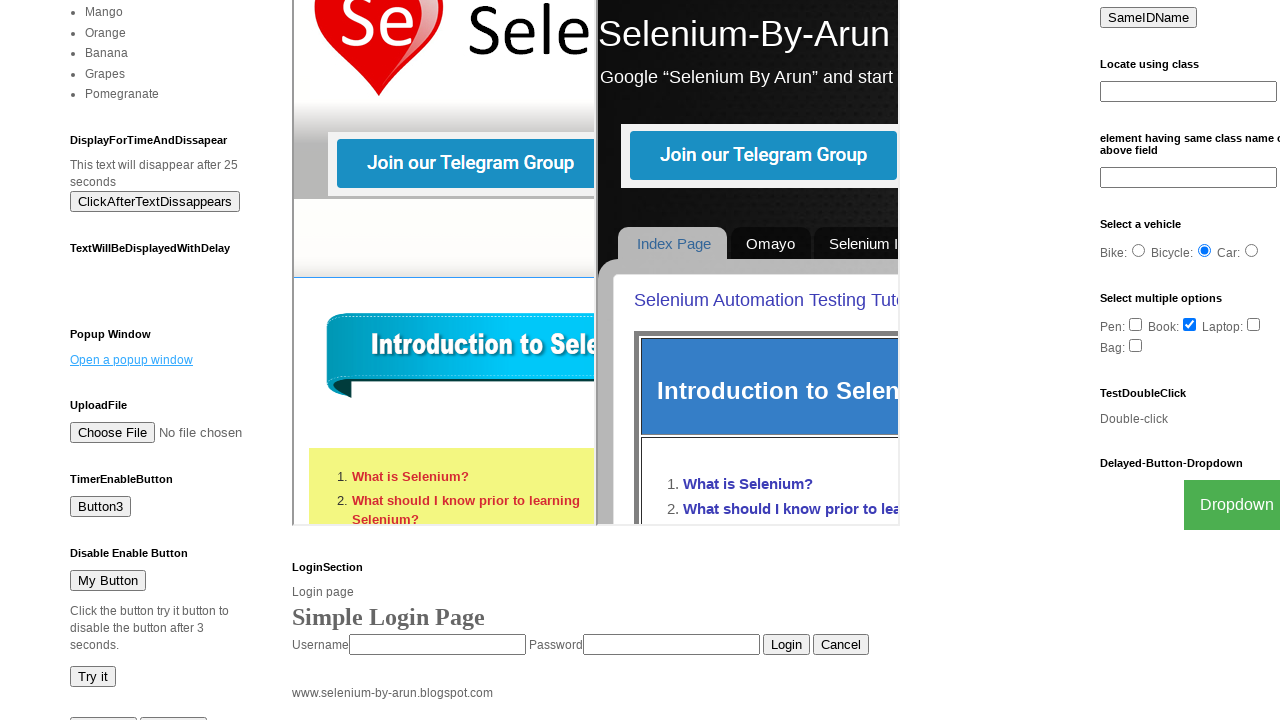

Waited for popup window to open
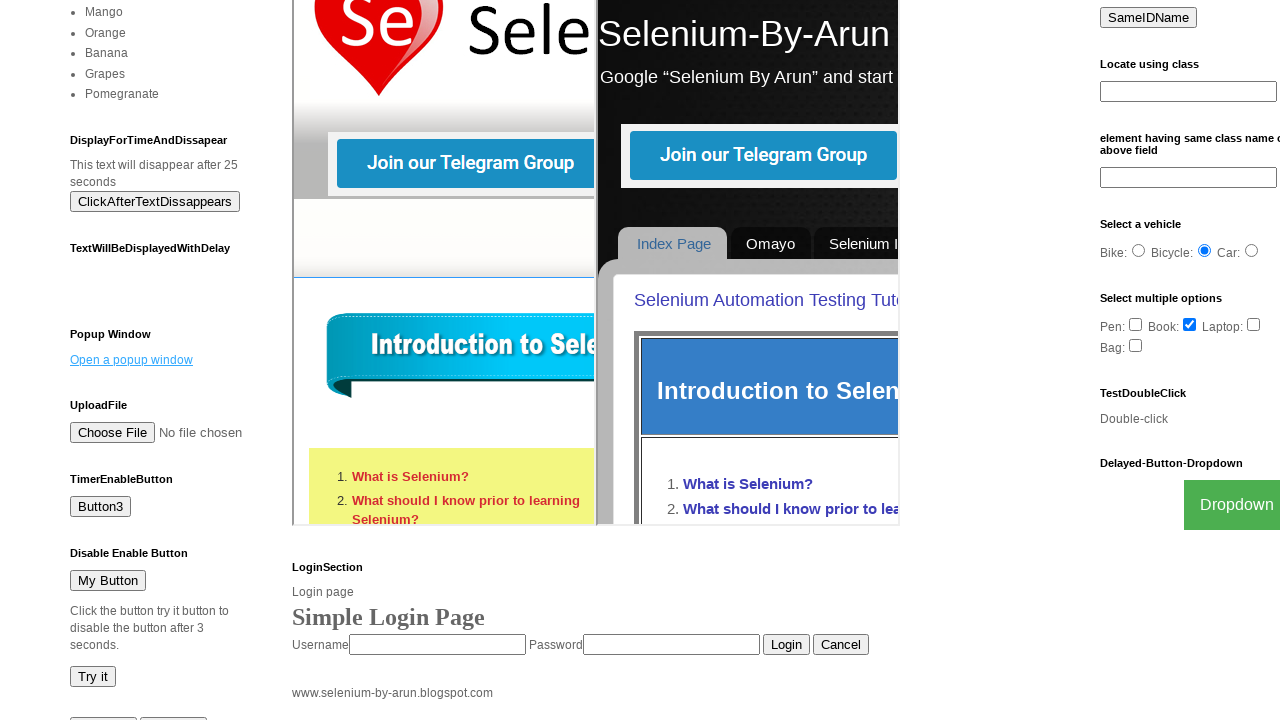

Retrieved all open pages in the context
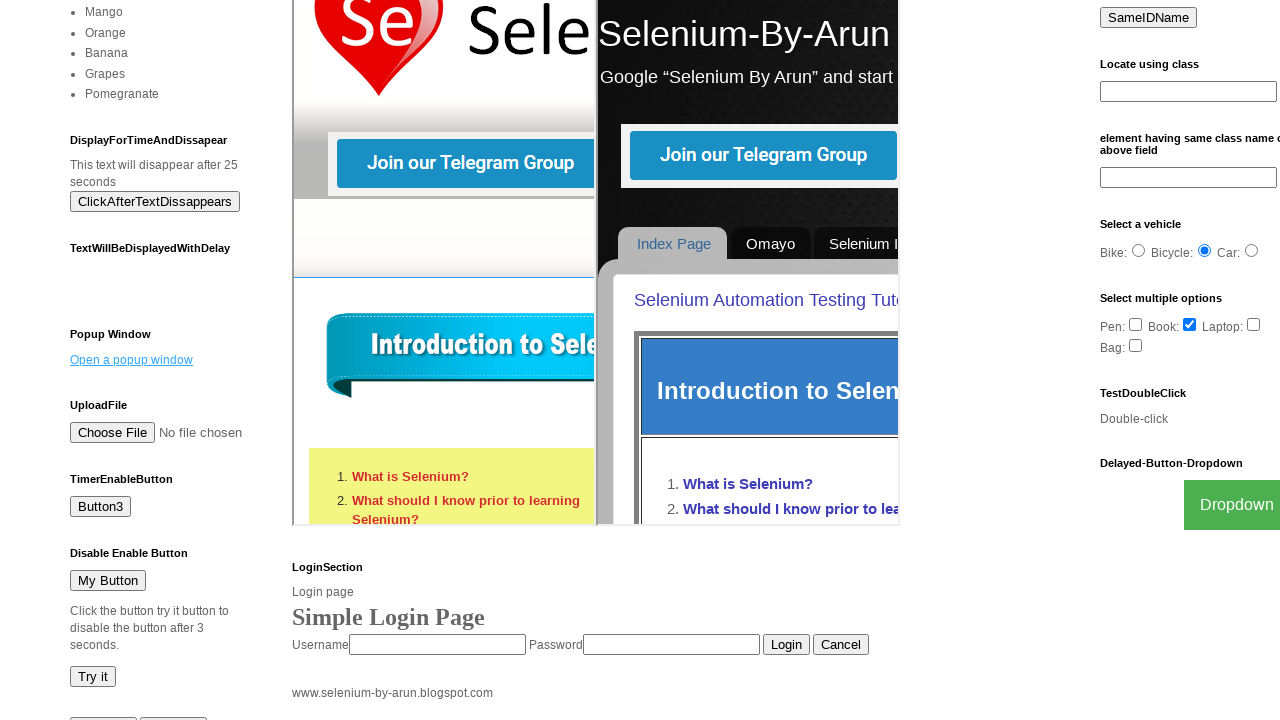

Closed child browser window
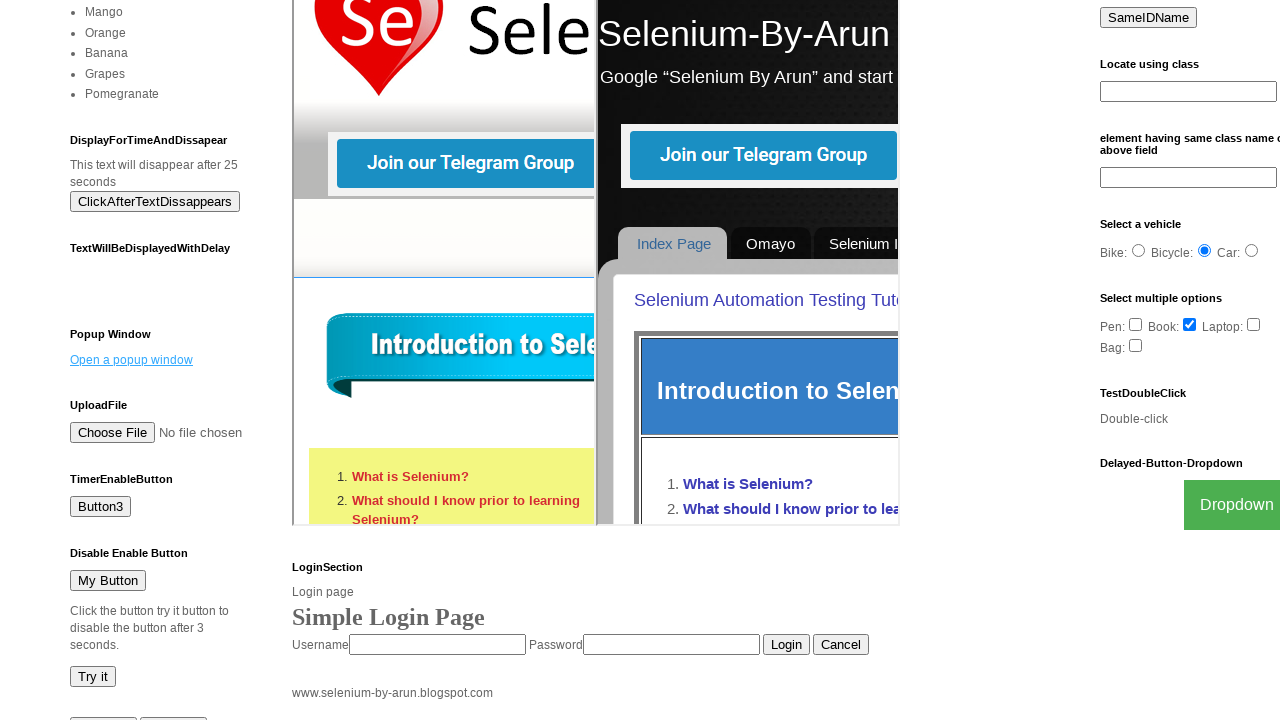

Brought parent page to front
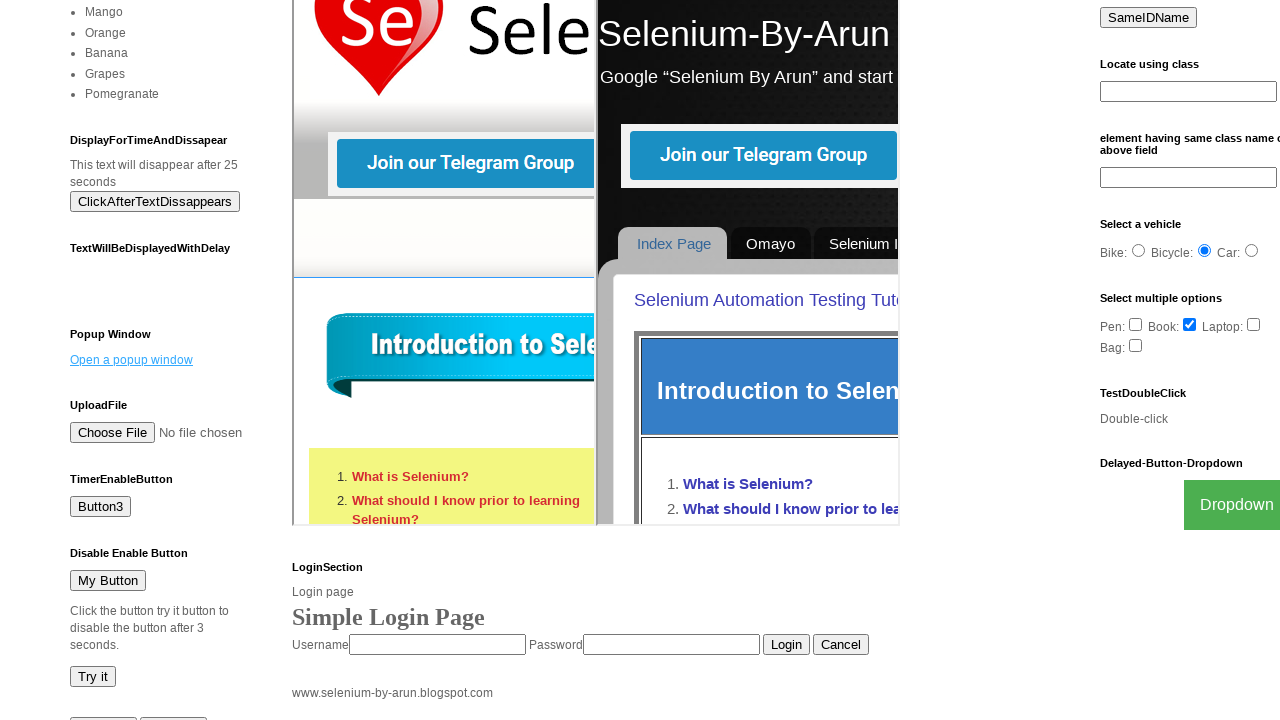

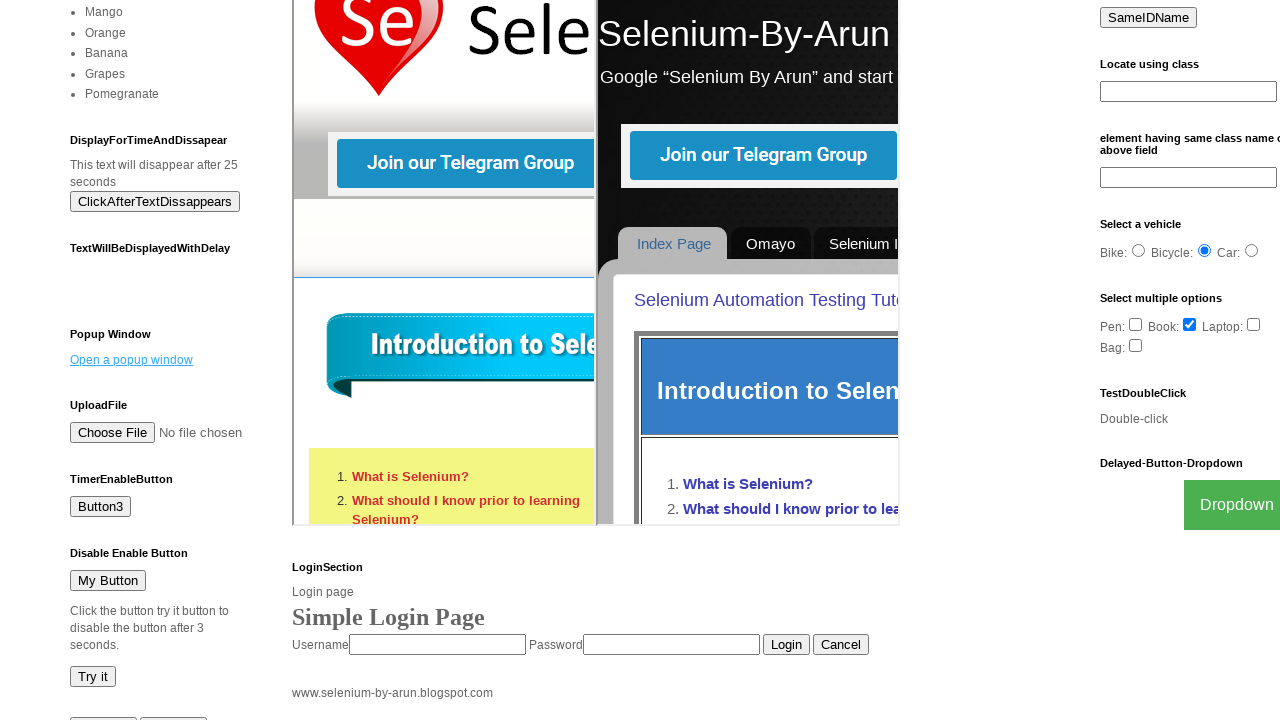